Tests scrolling functionality on a mortgage calculator website by scrolling to a specific element and then performing vertical scrolls

Starting URL: https://mortgagecalculator.net/

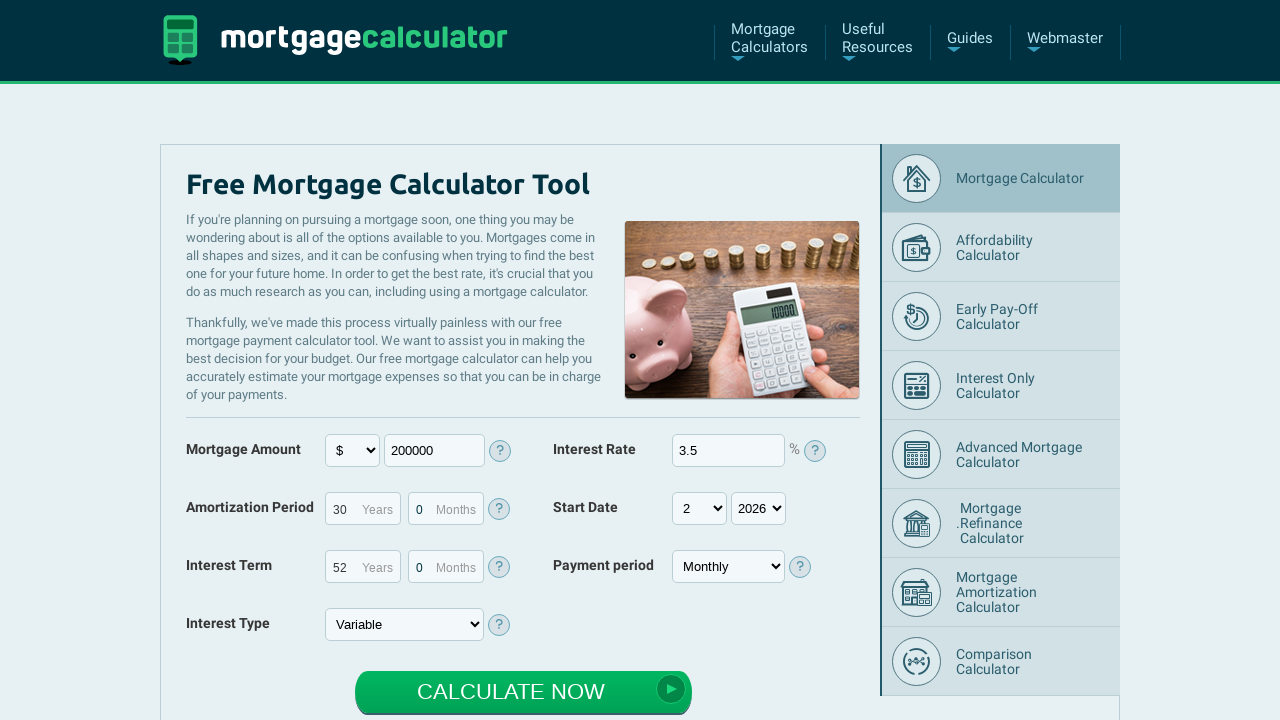

Located the Calculate Now button element
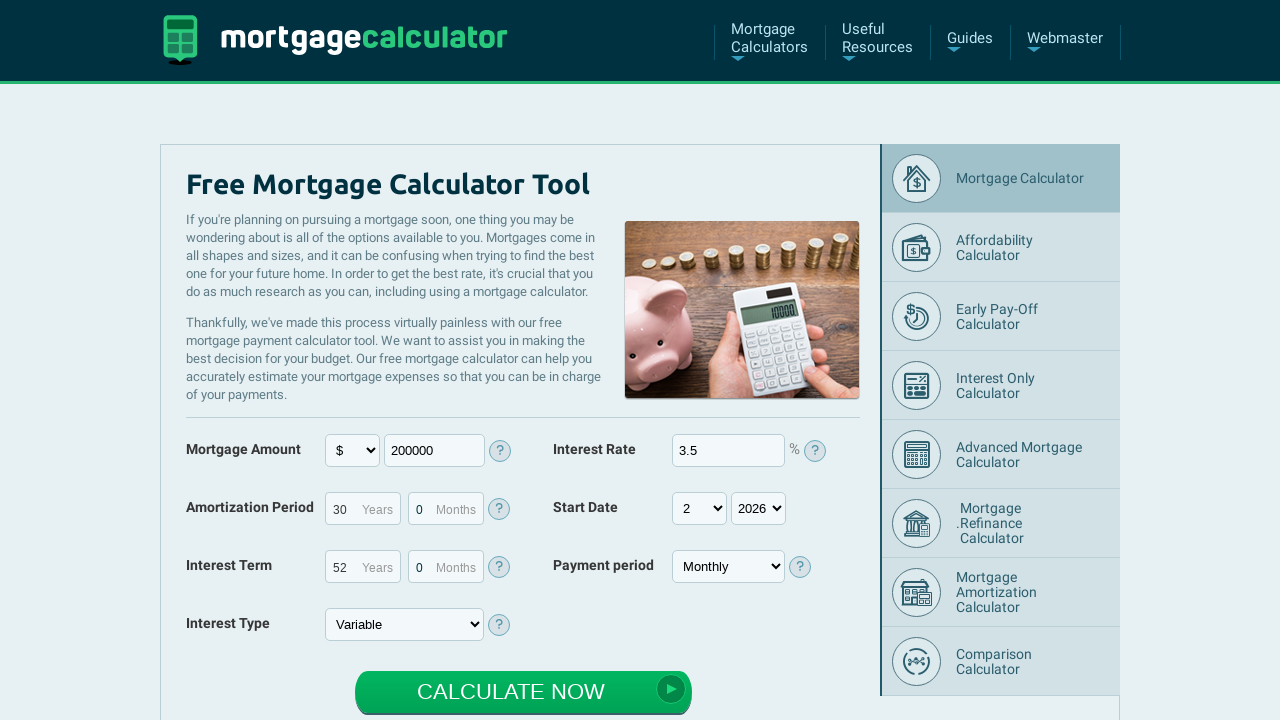

Scrolled to Calculate Now button into view
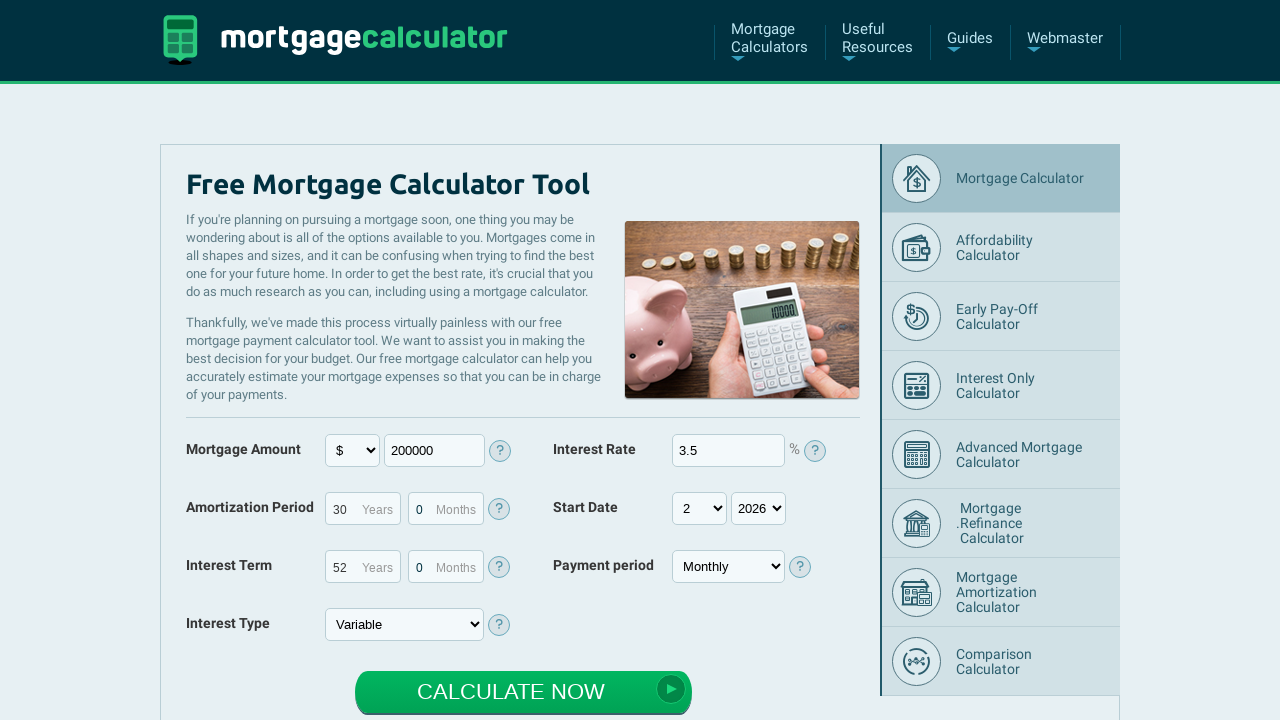

Scrolled down 700 pixels
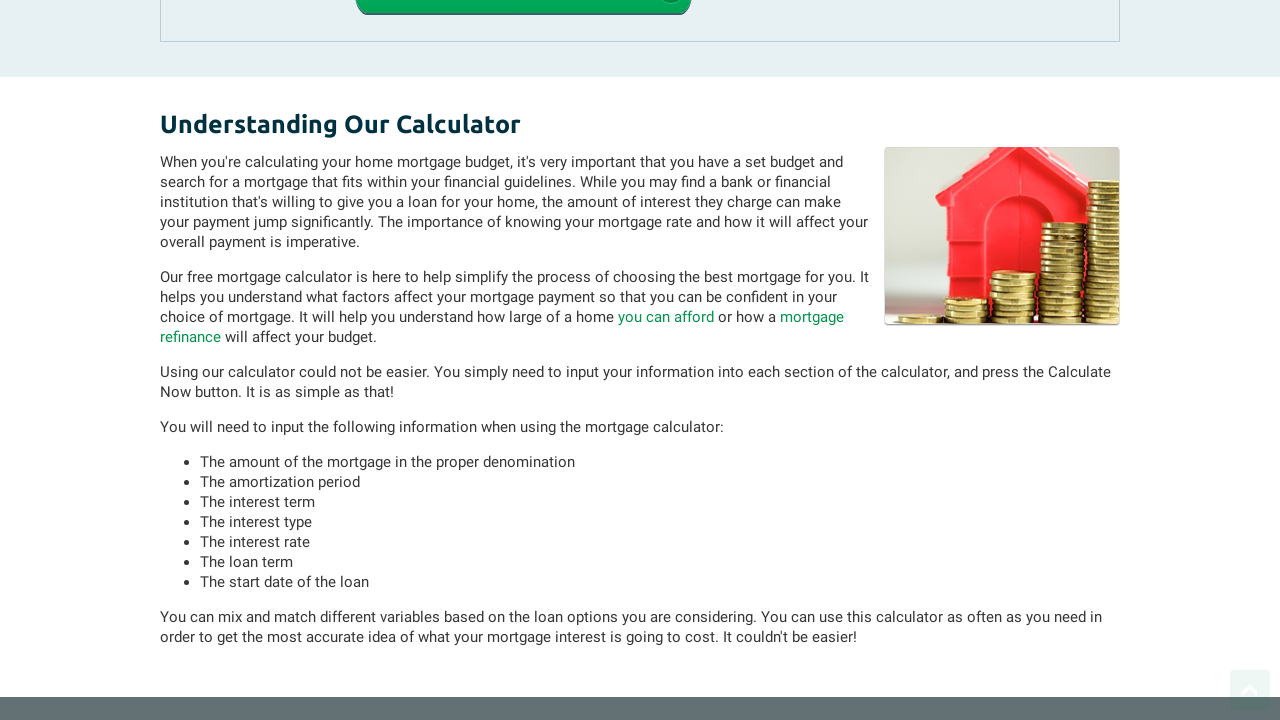

Scrolled back up 700 pixels
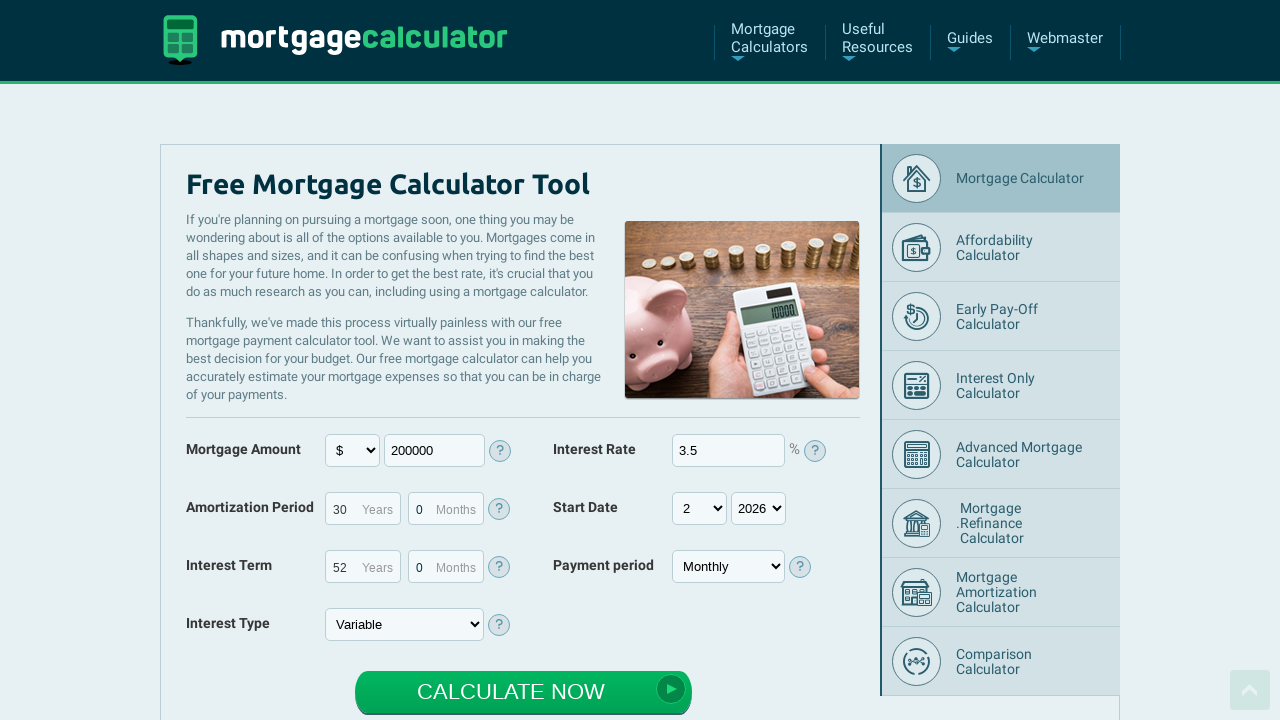

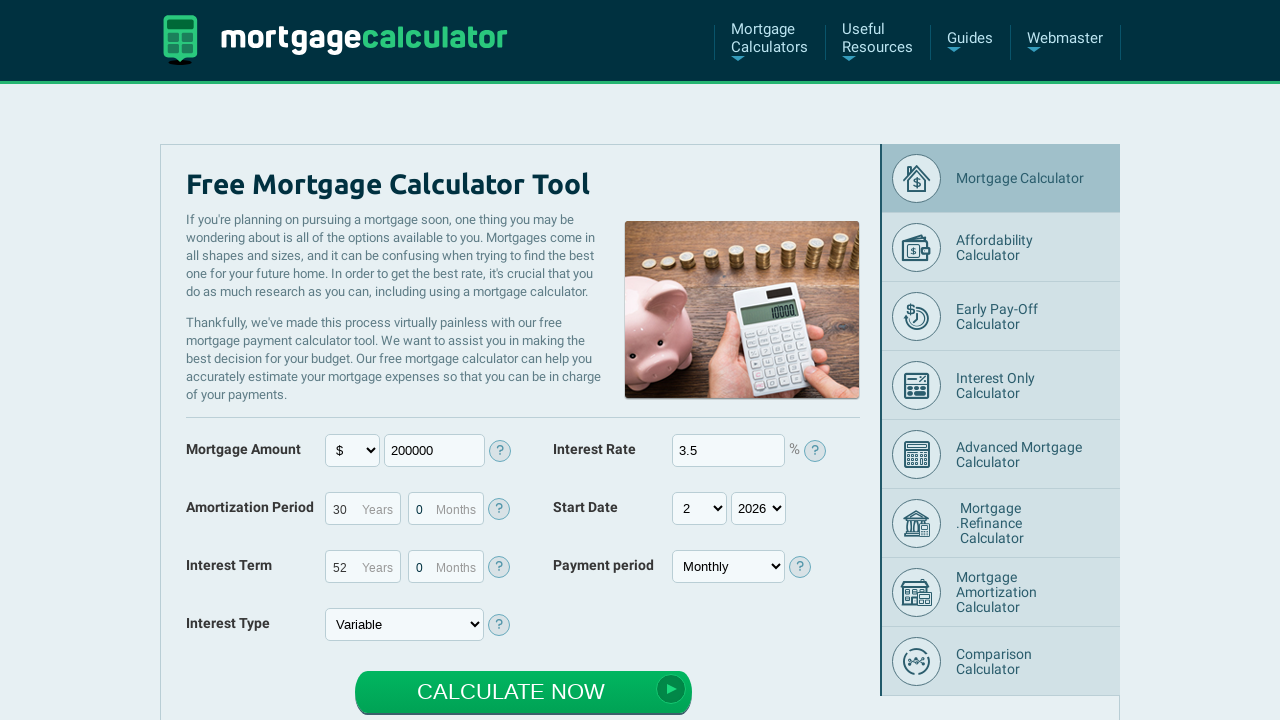